Tests navigation scope by counting links in different sections of the page (entire page, footer, first column) and opening all links in the first footer column in new tabs

Starting URL: http://qaclickacademy.com/practice.php

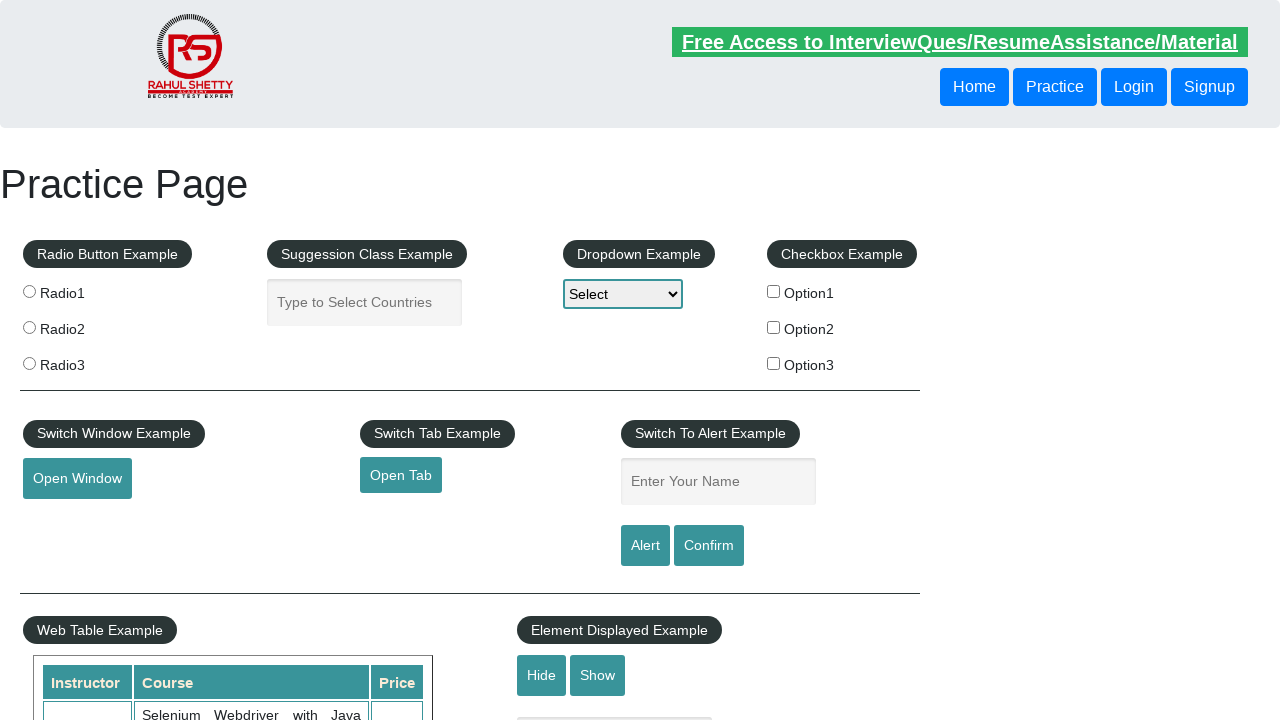

Counted all links on page: 27
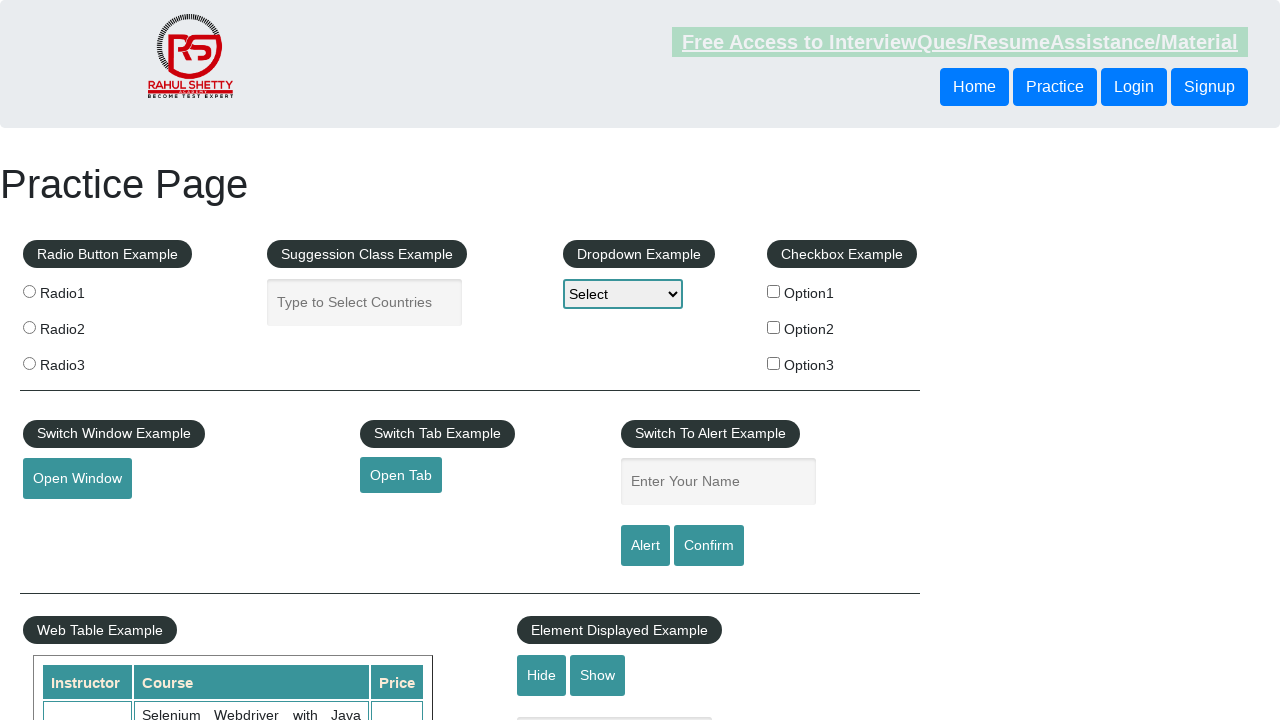

Counted links in footer section: 20
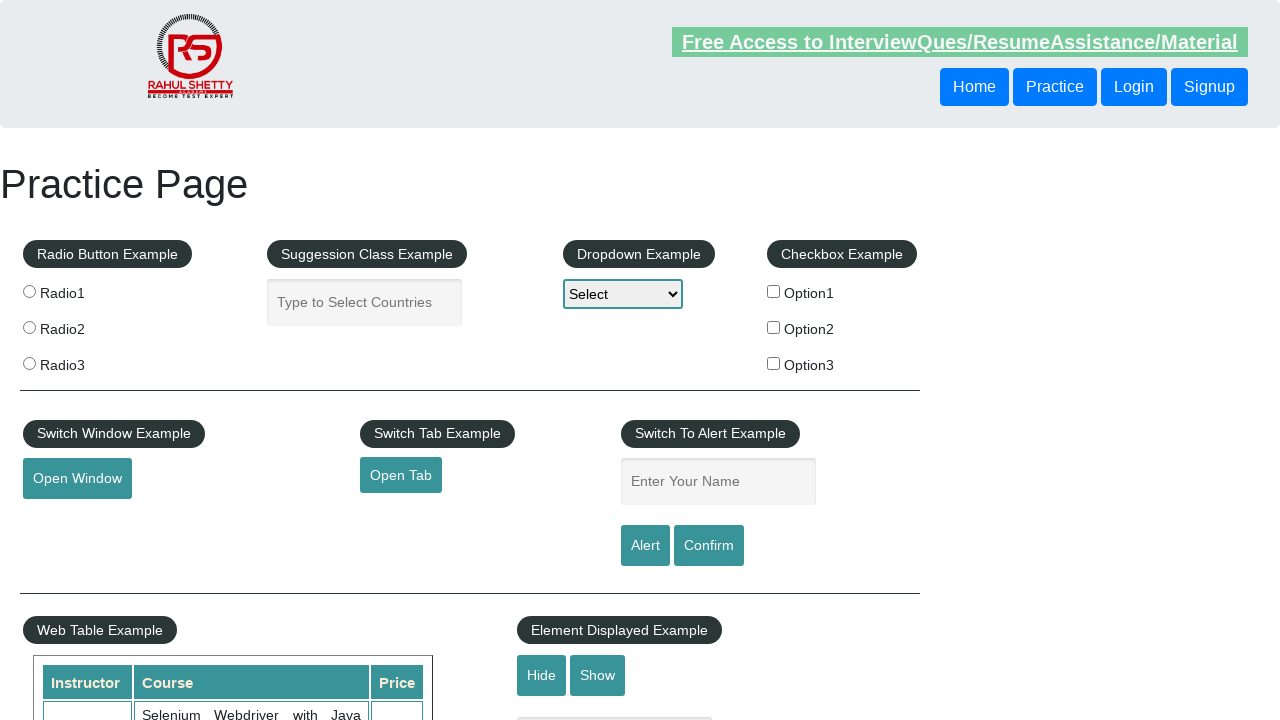

Counted links in first footer column: 5
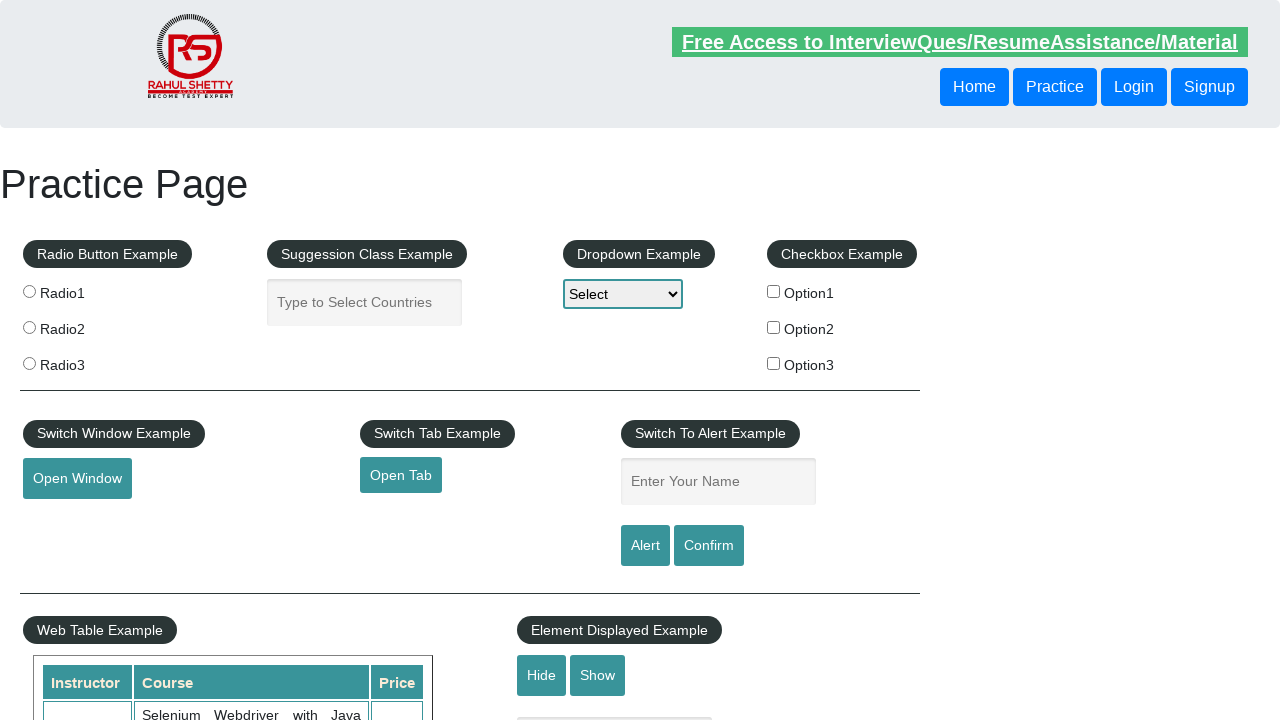

Opened link 1 in first footer column in new tab using Ctrl+Click at (68, 520) on xpath=//table/tbody/tr/td[1]/ul//a >> nth=1
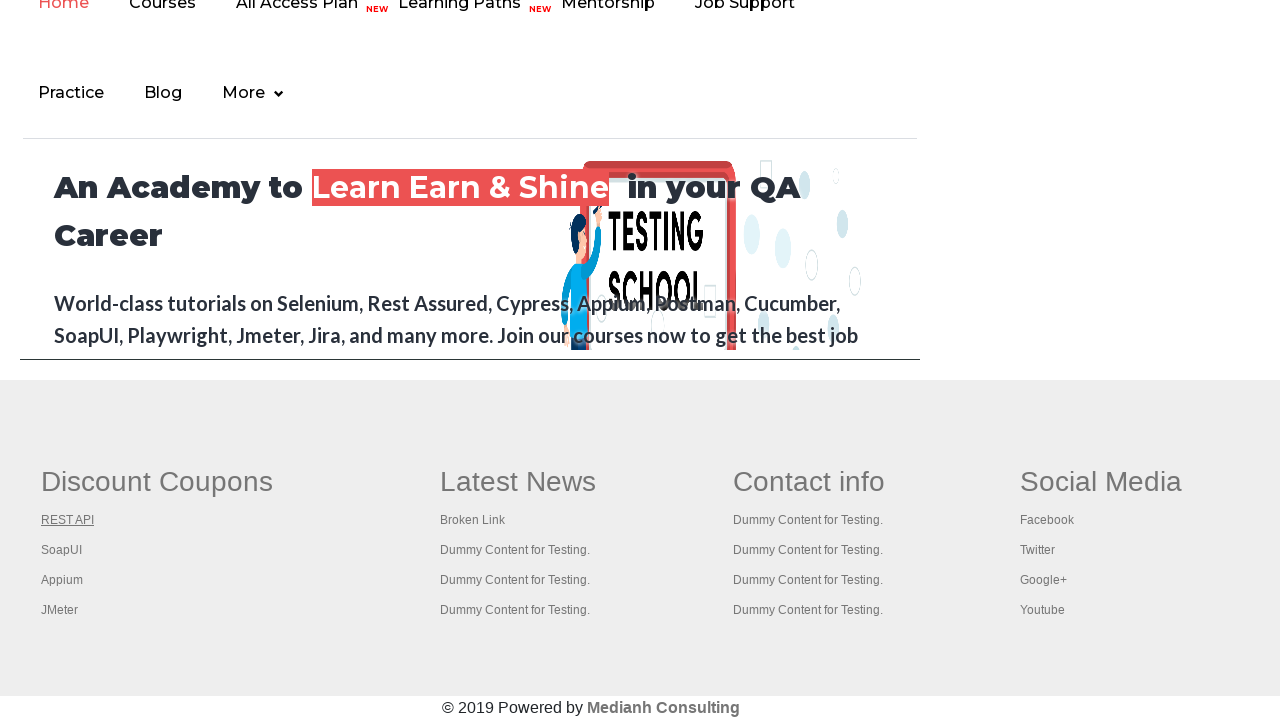

Waited 1 second for new tab to open
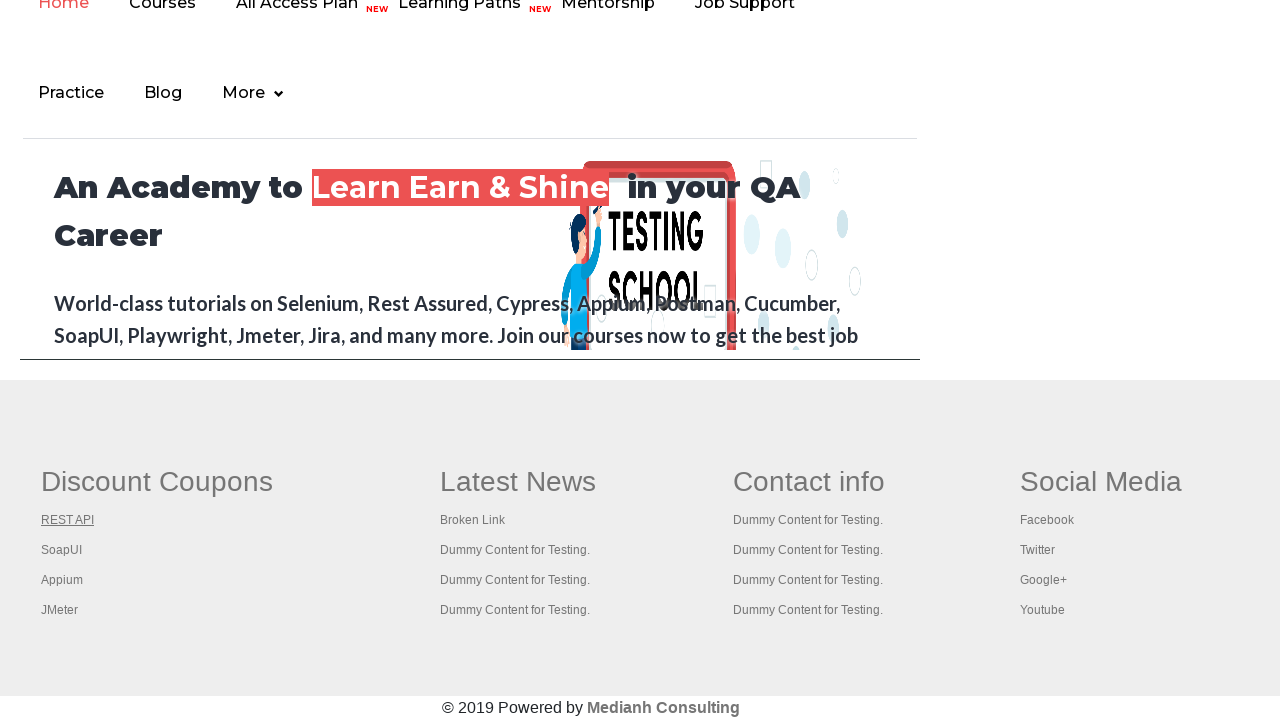

Opened link 2 in first footer column in new tab using Ctrl+Click at (62, 550) on xpath=//table/tbody/tr/td[1]/ul//a >> nth=2
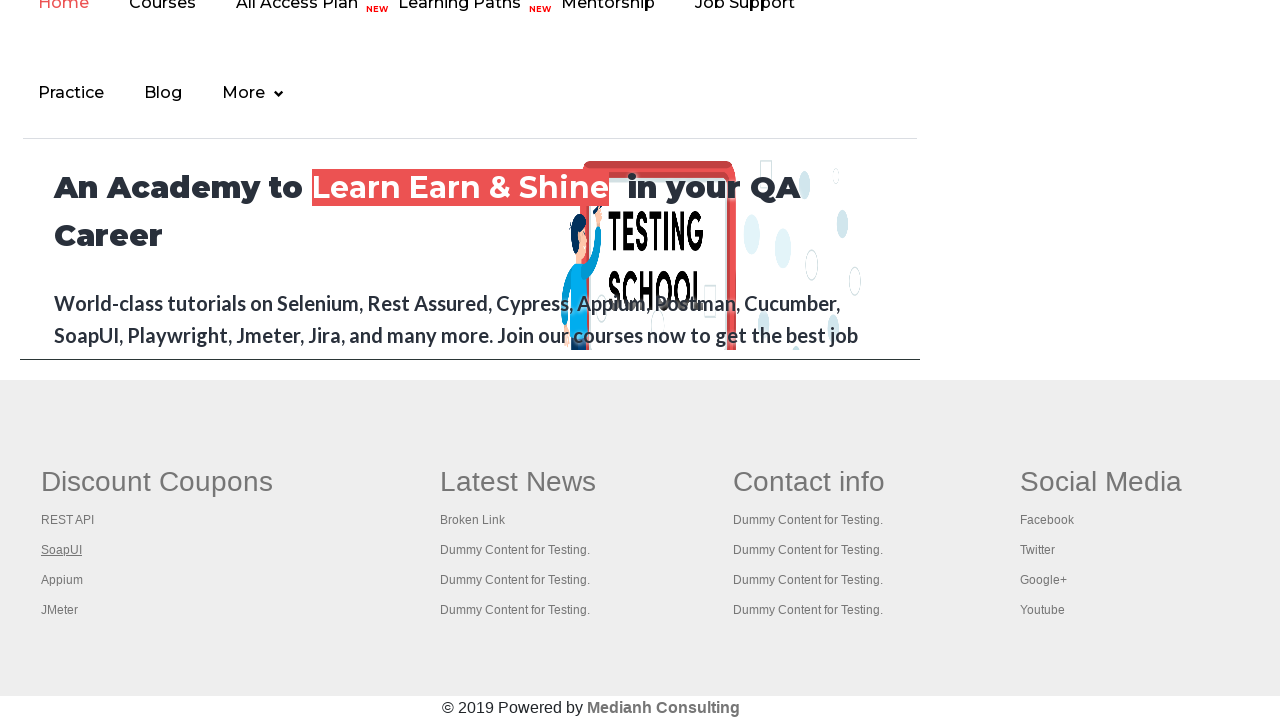

Waited 1 second for new tab to open
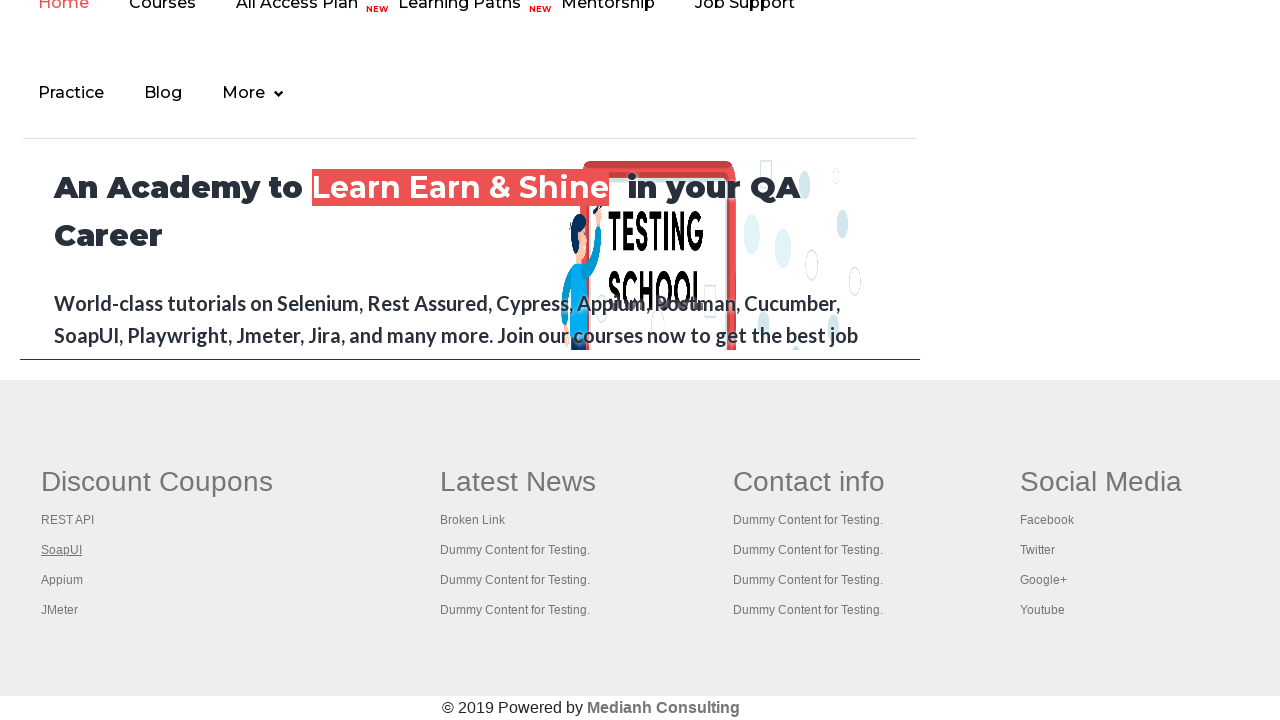

Opened link 3 in first footer column in new tab using Ctrl+Click at (62, 580) on xpath=//table/tbody/tr/td[1]/ul//a >> nth=3
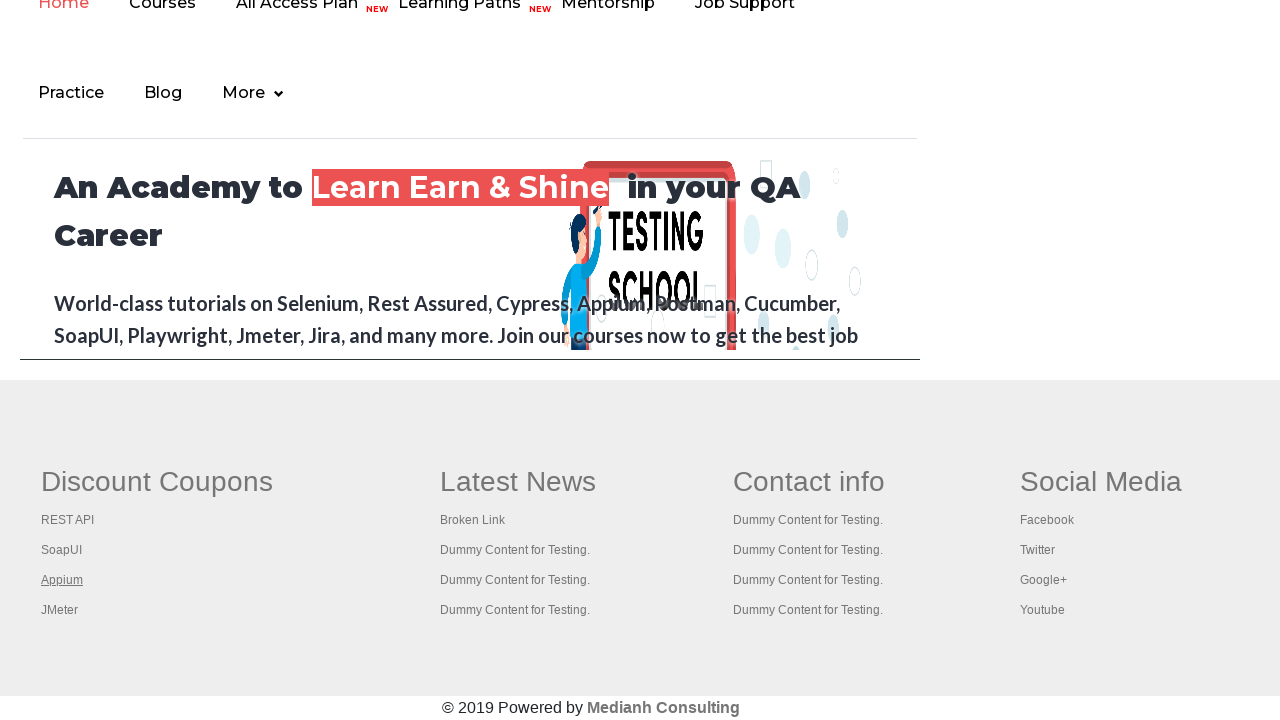

Waited 1 second for new tab to open
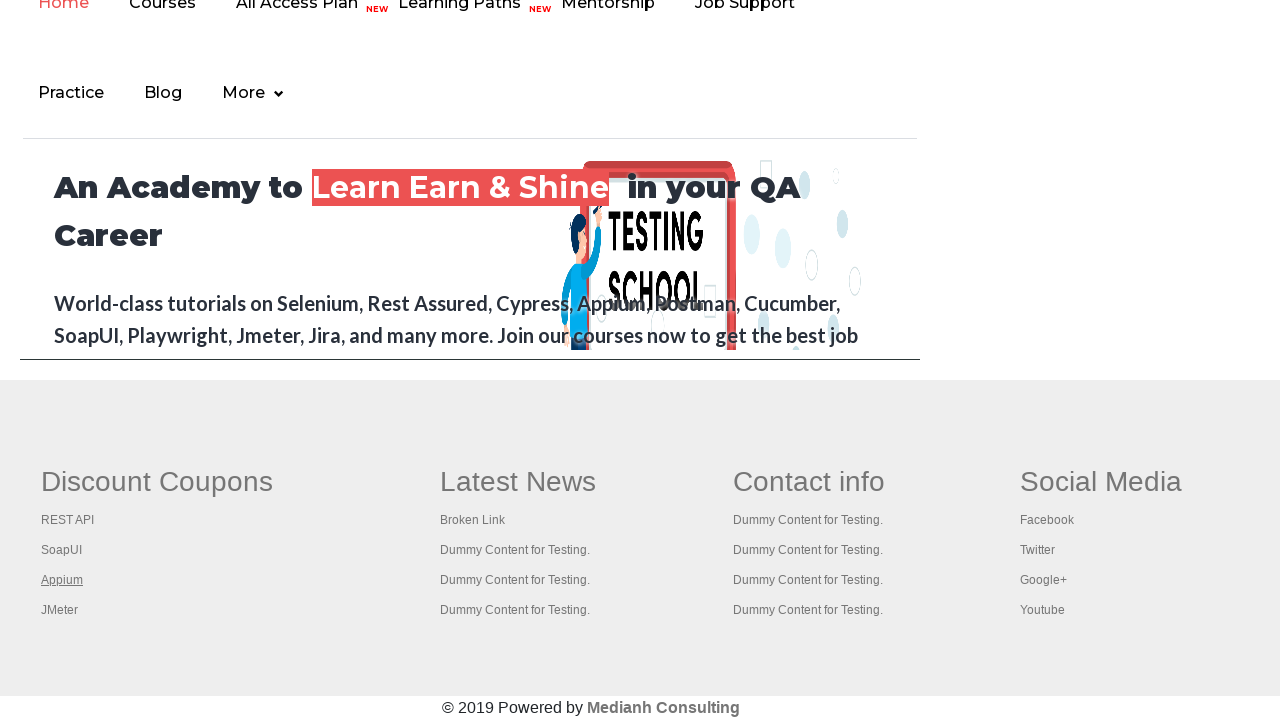

Opened link 4 in first footer column in new tab using Ctrl+Click at (60, 610) on xpath=//table/tbody/tr/td[1]/ul//a >> nth=4
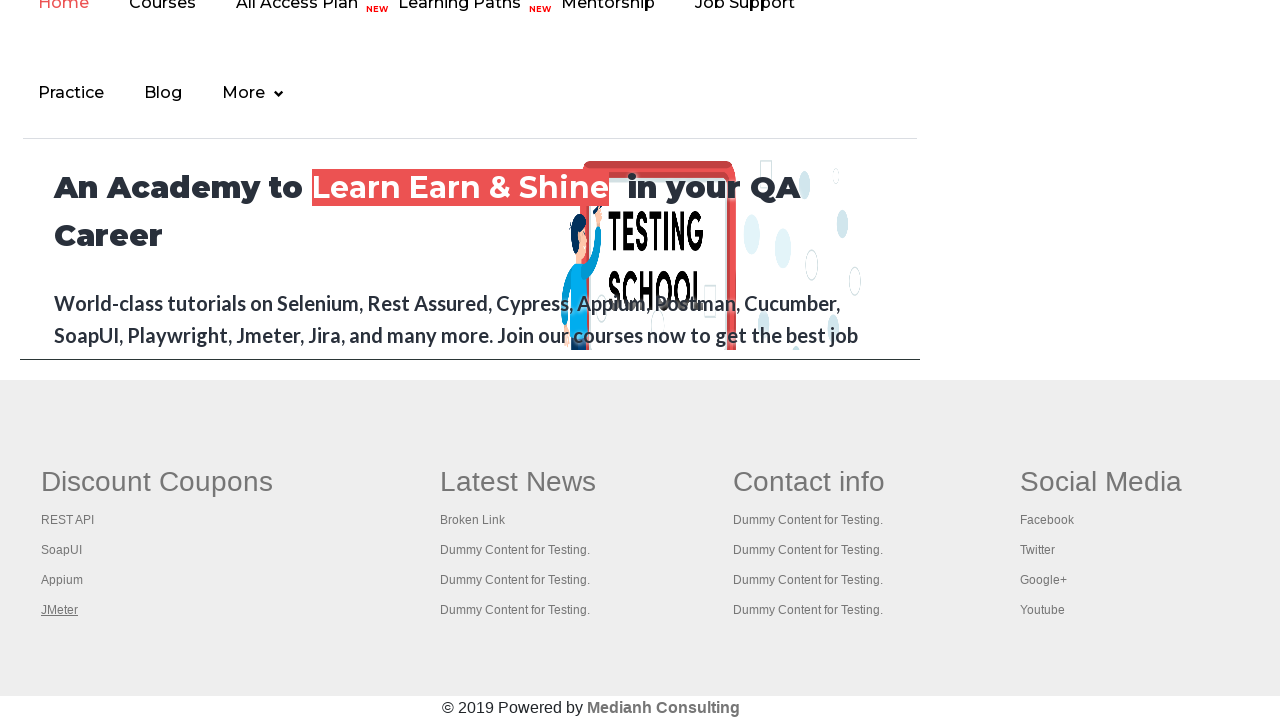

Waited 1 second for new tab to open
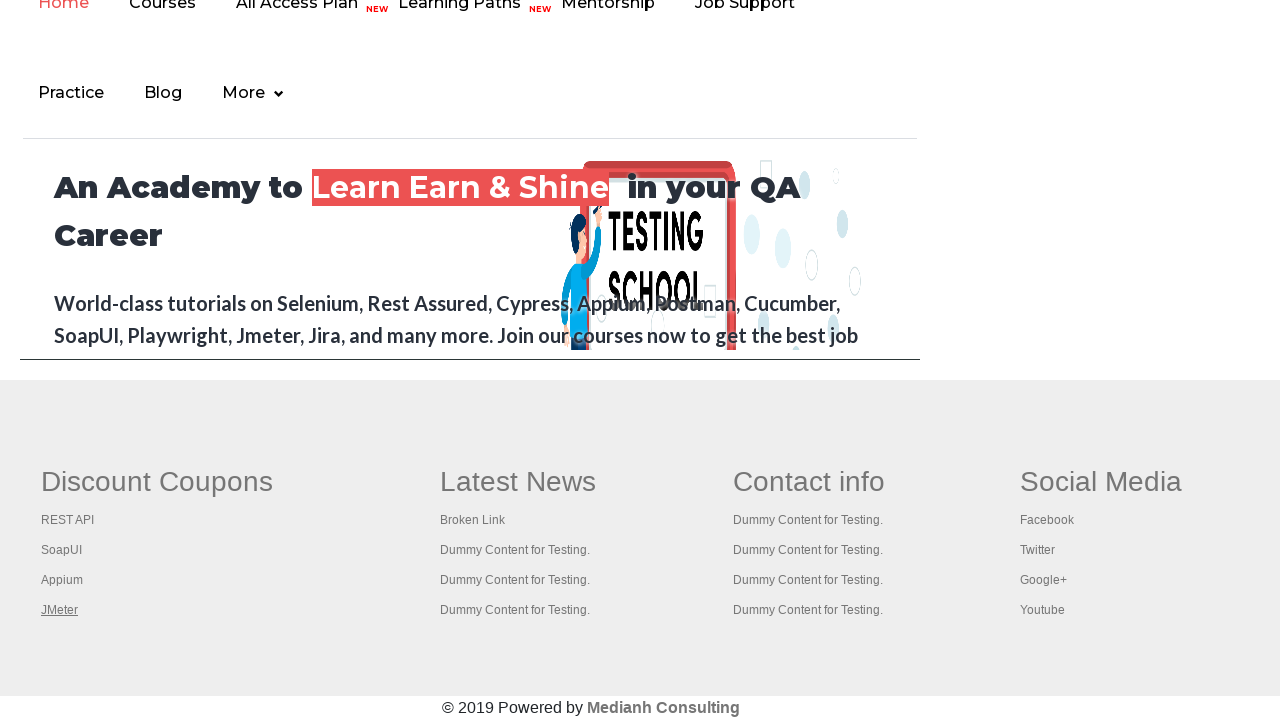

Switched to tab with title: Practice Page
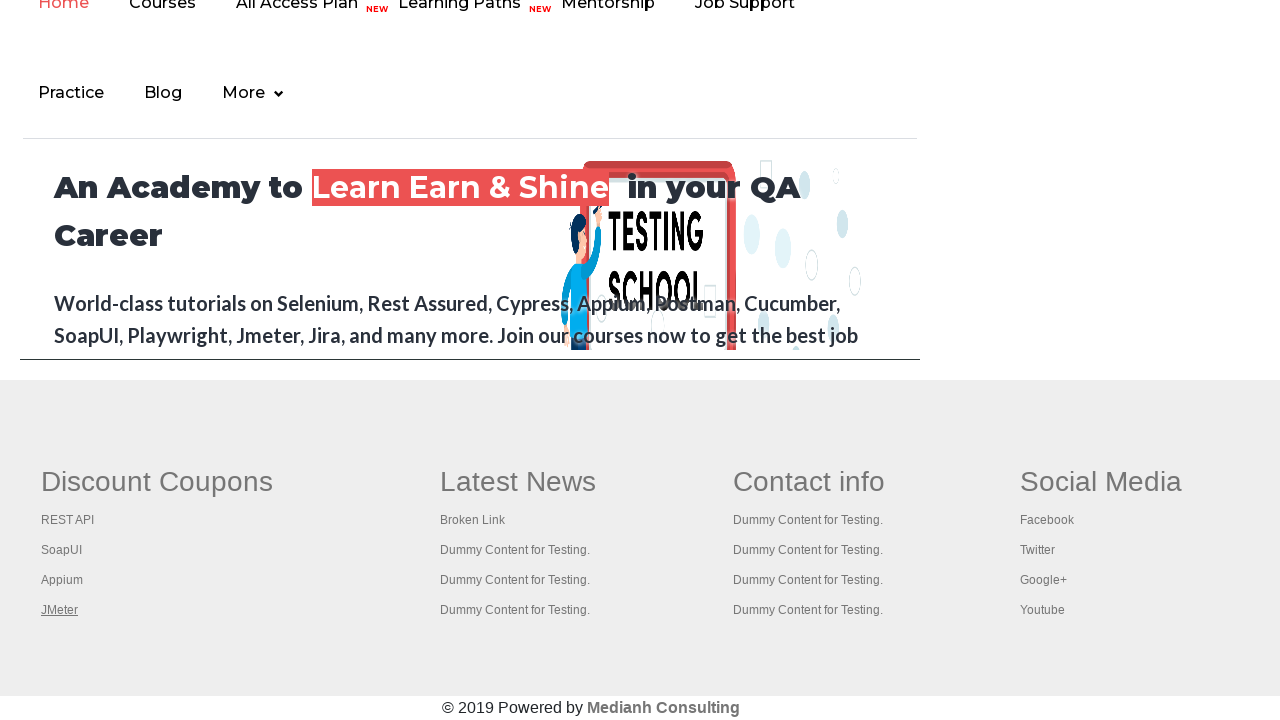

Switched to tab with title: REST API Tutorial
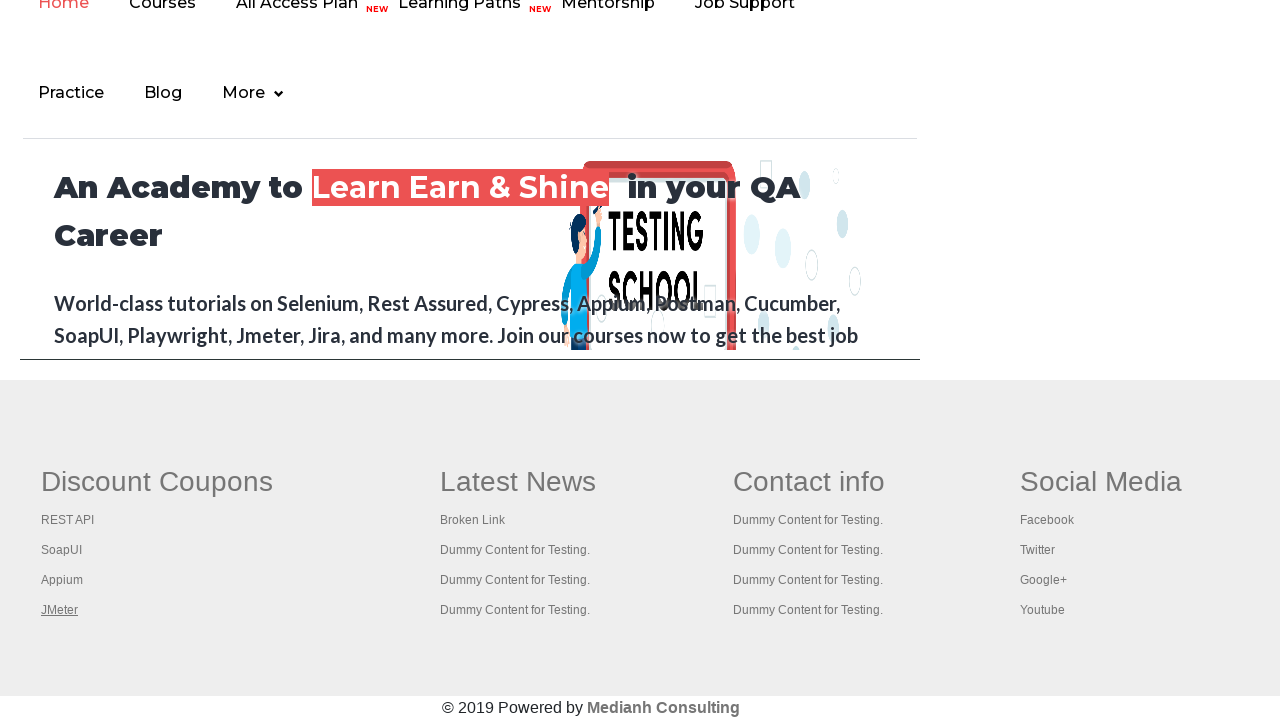

Switched to tab with title: The World’s Most Popular API Testing Tool | SoapUI
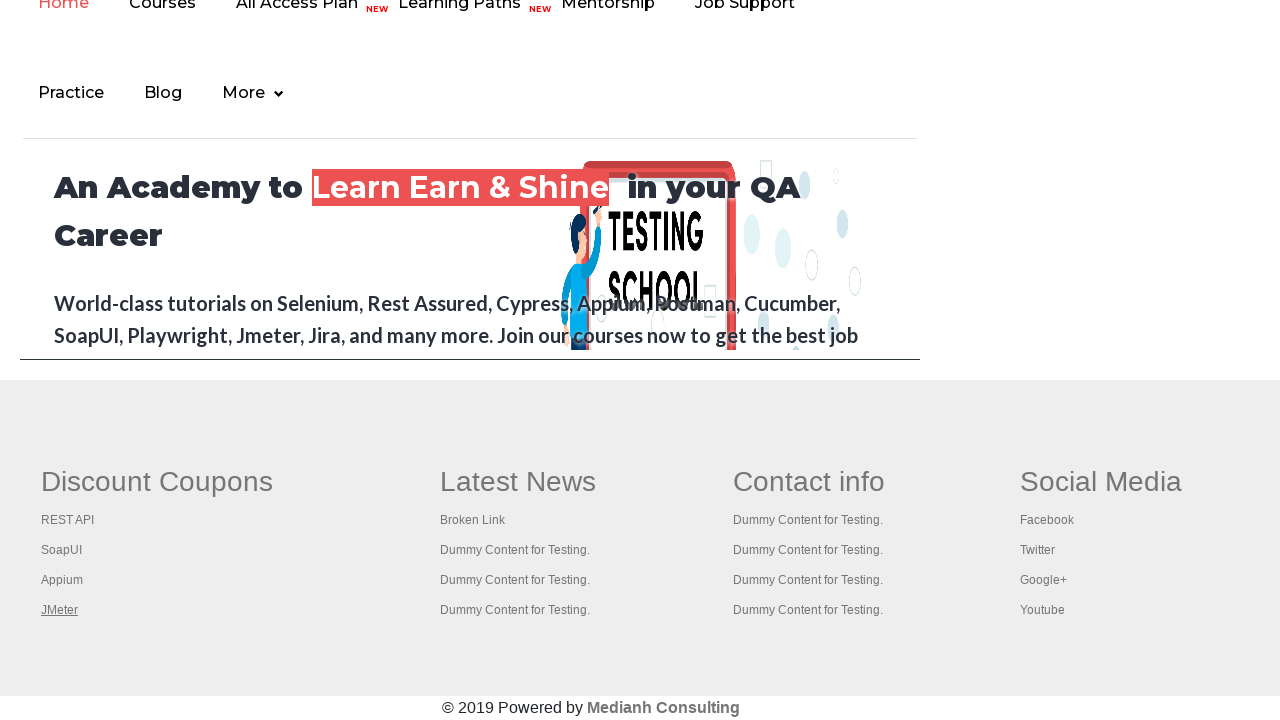

Switched to tab with title: Appium tutorial for Mobile Apps testing | RahulShetty Academy | Rahul
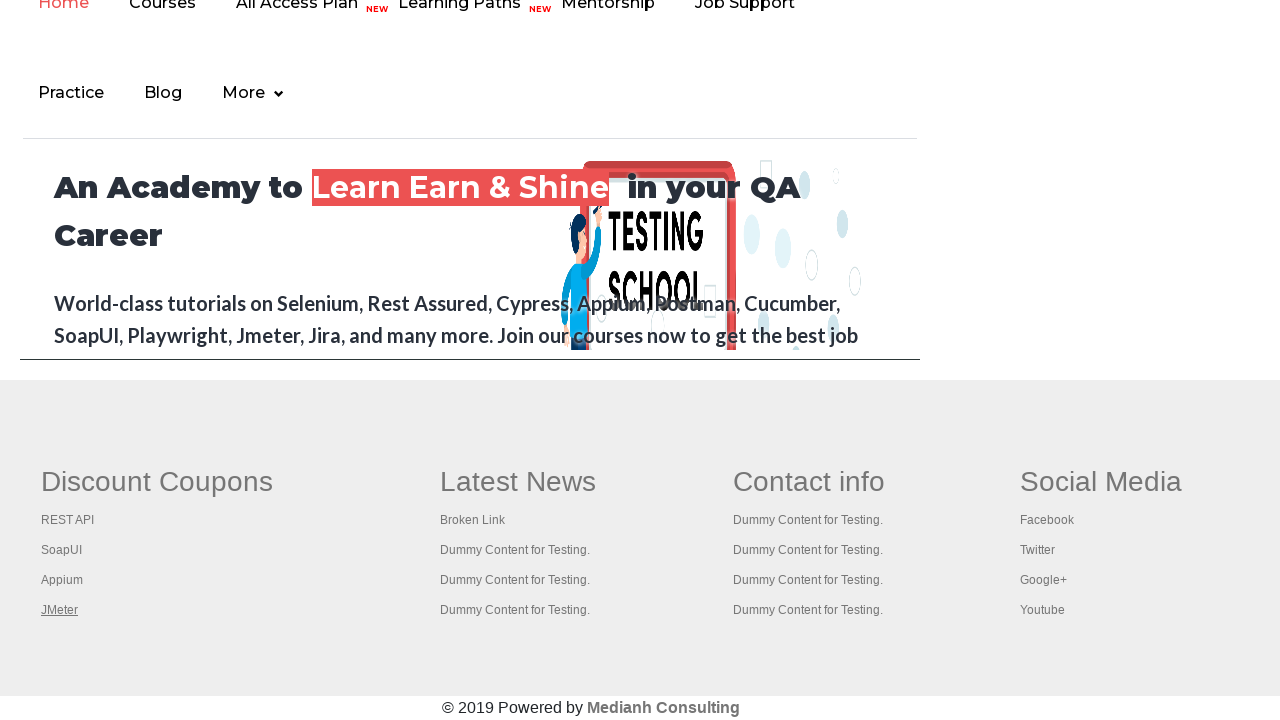

Switched to tab with title: Apache JMeter - Apache JMeter™
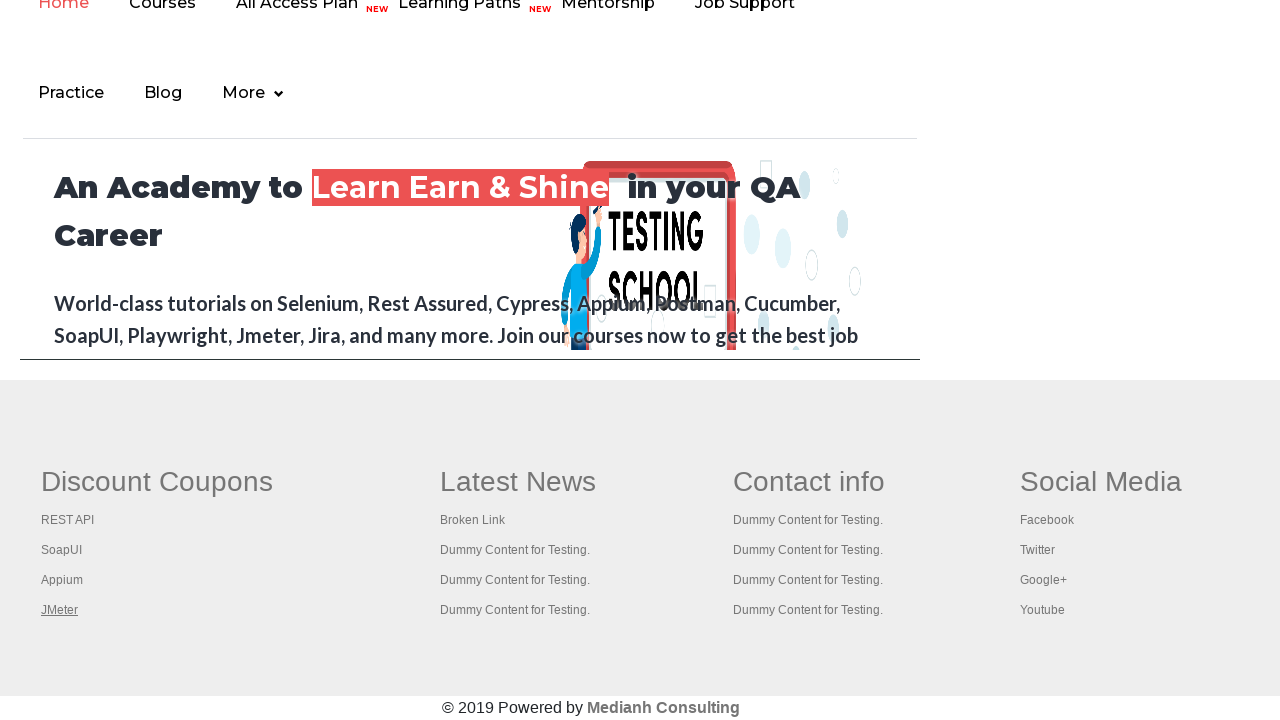

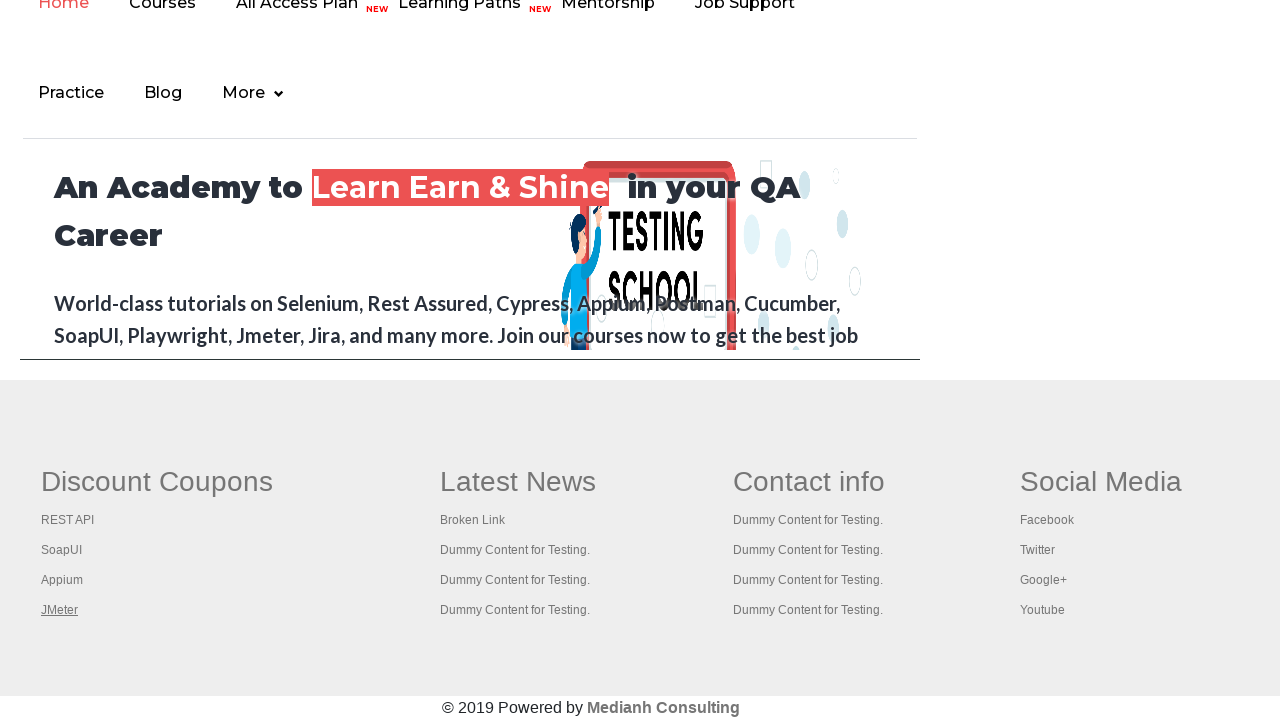